Tests various dropdown selection interactions on a form page including selecting tools, country, city, course, language, and other options

Starting URL: https://www.leafground.com/select.xhtml

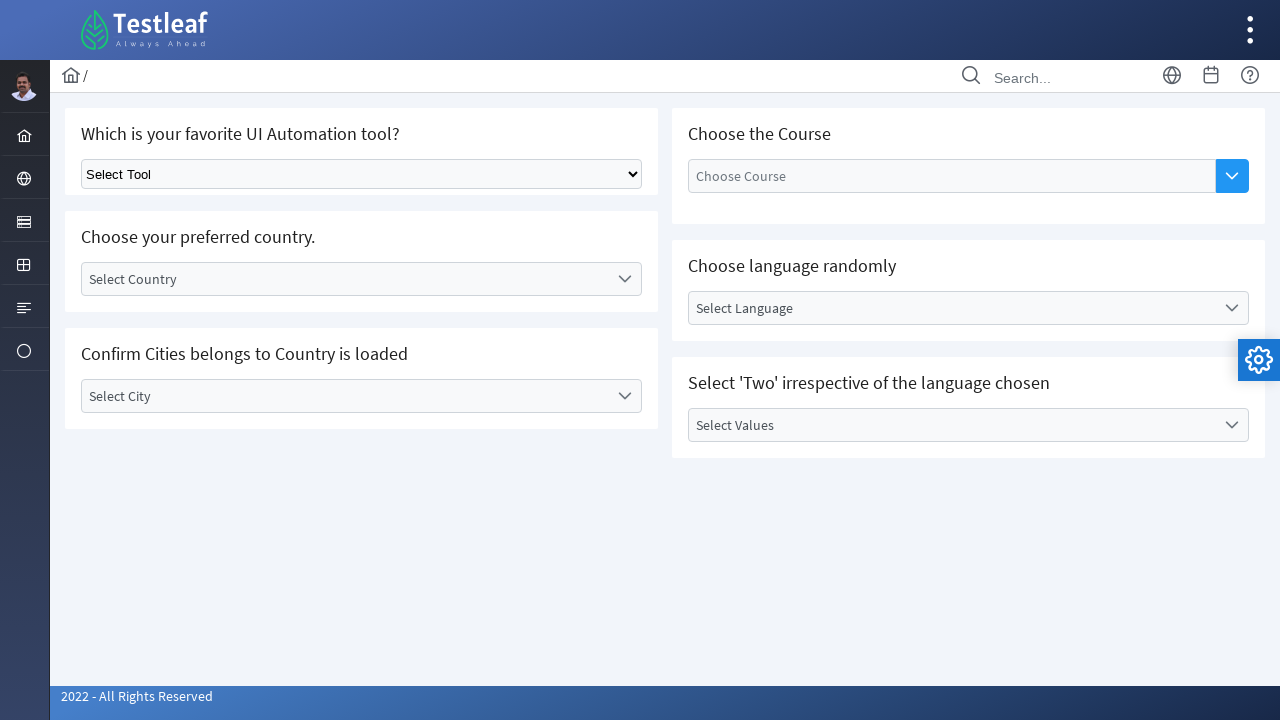

Selected 'Playwright' from tool dropdown on select.ui-selectonemenu
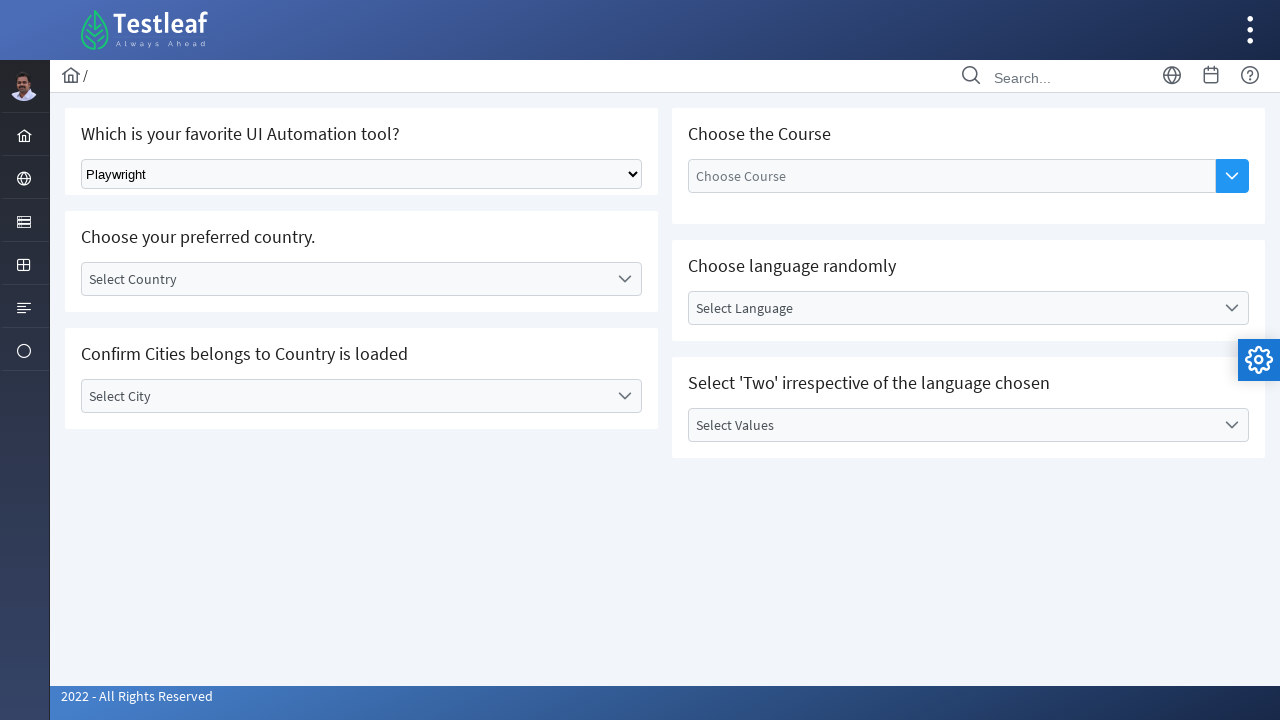

Clicked country dropdown to open at (345, 279) on (//label[contains(@class,'ui-selectonemenu')])[1]
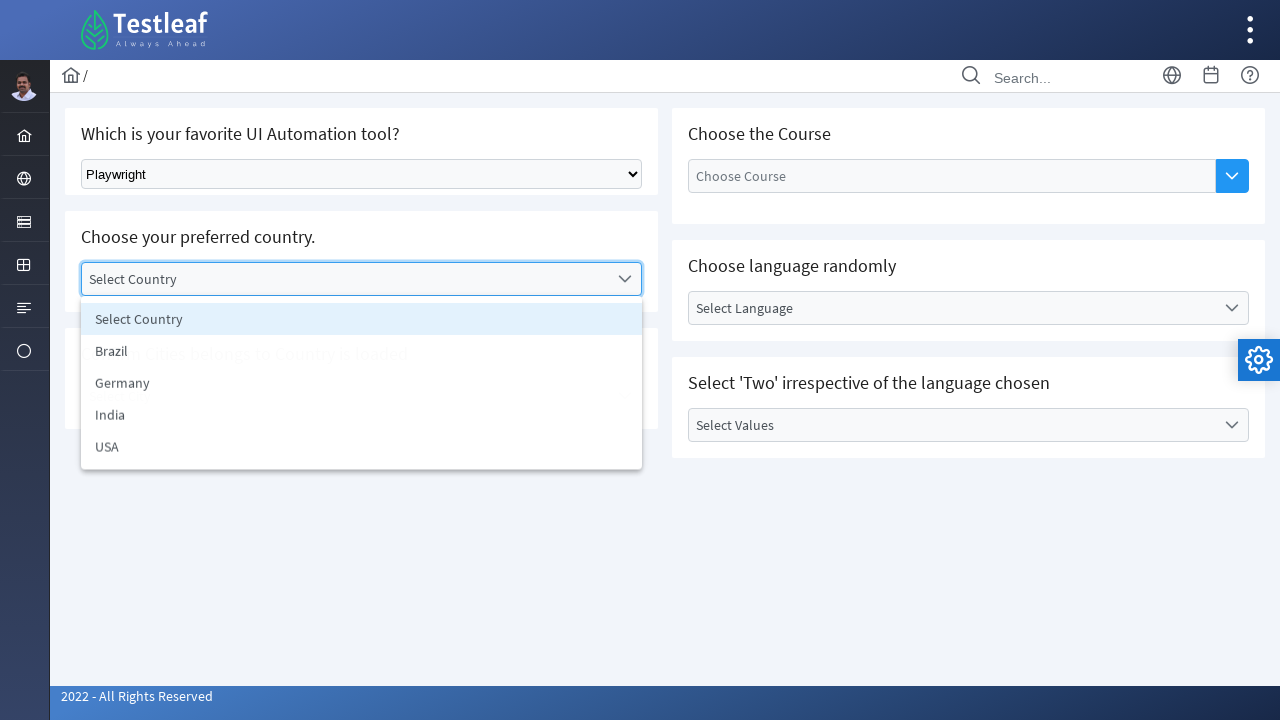

Selected country option from dropdown at (362, 447) on (//li[contains(@class,'ui-selectonemenu-item')])[5]
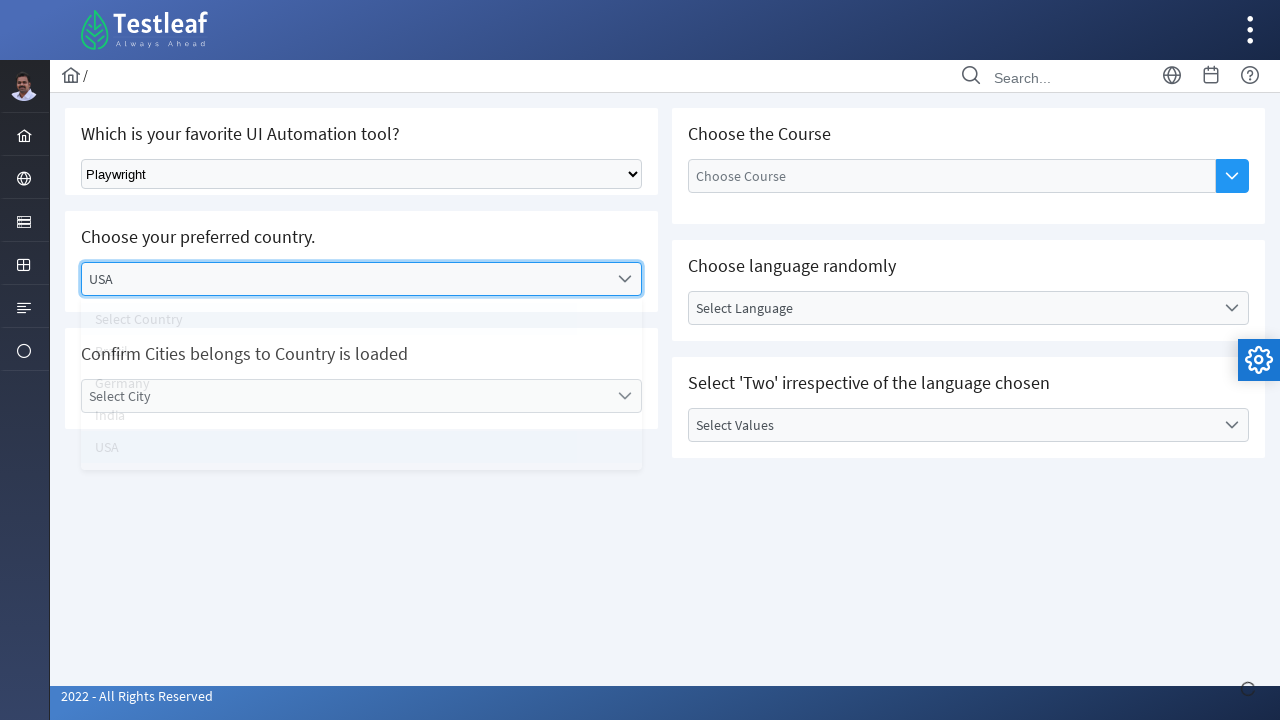

Waited 3 seconds for city dropdown to be ready
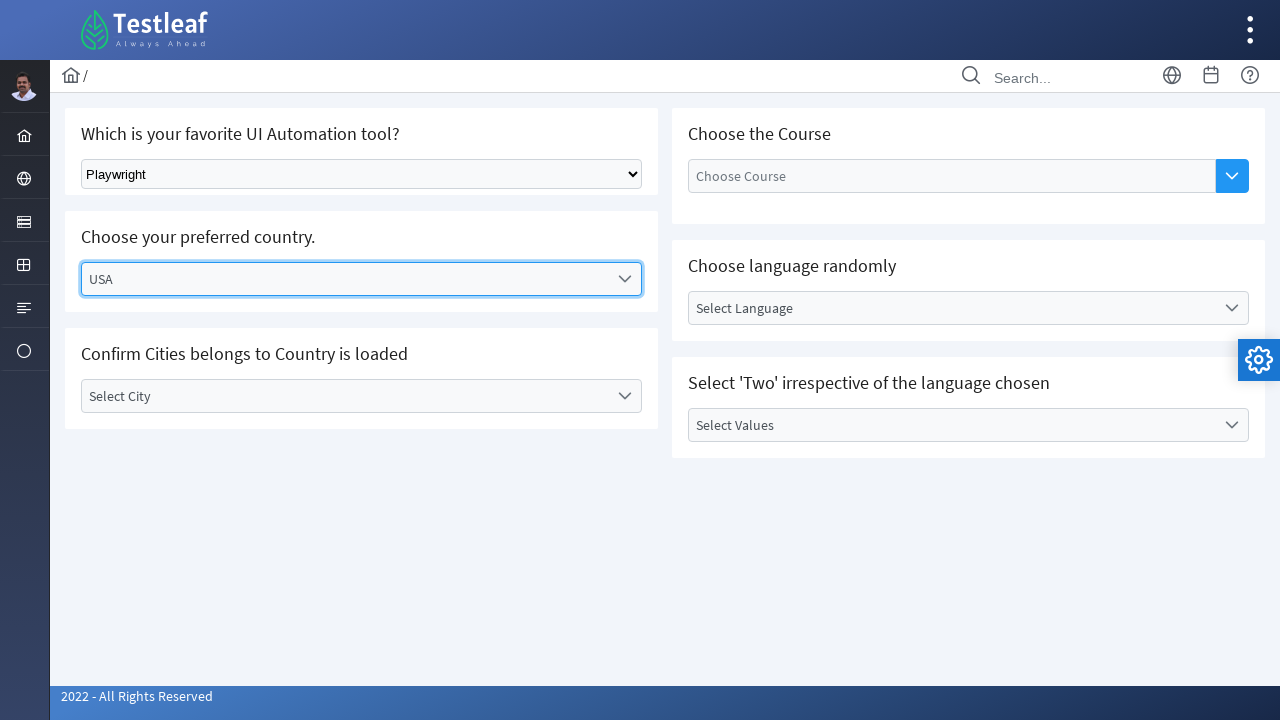

Clicked city dropdown to open at (345, 396) on (//label[contains(@class,'ui-selectonemenu')])[2]
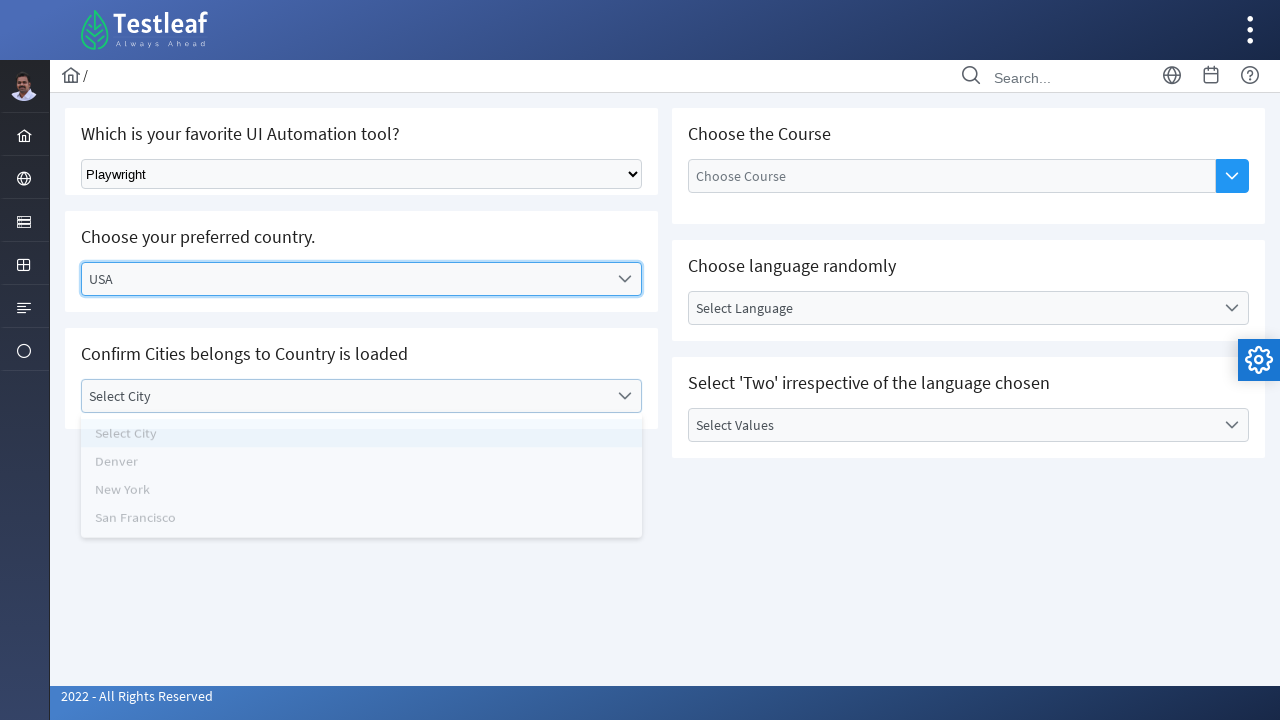

Selected city option from dropdown at (362, 500) on (//li[contains(@class,'ui-selectonemenu-item')])[8]
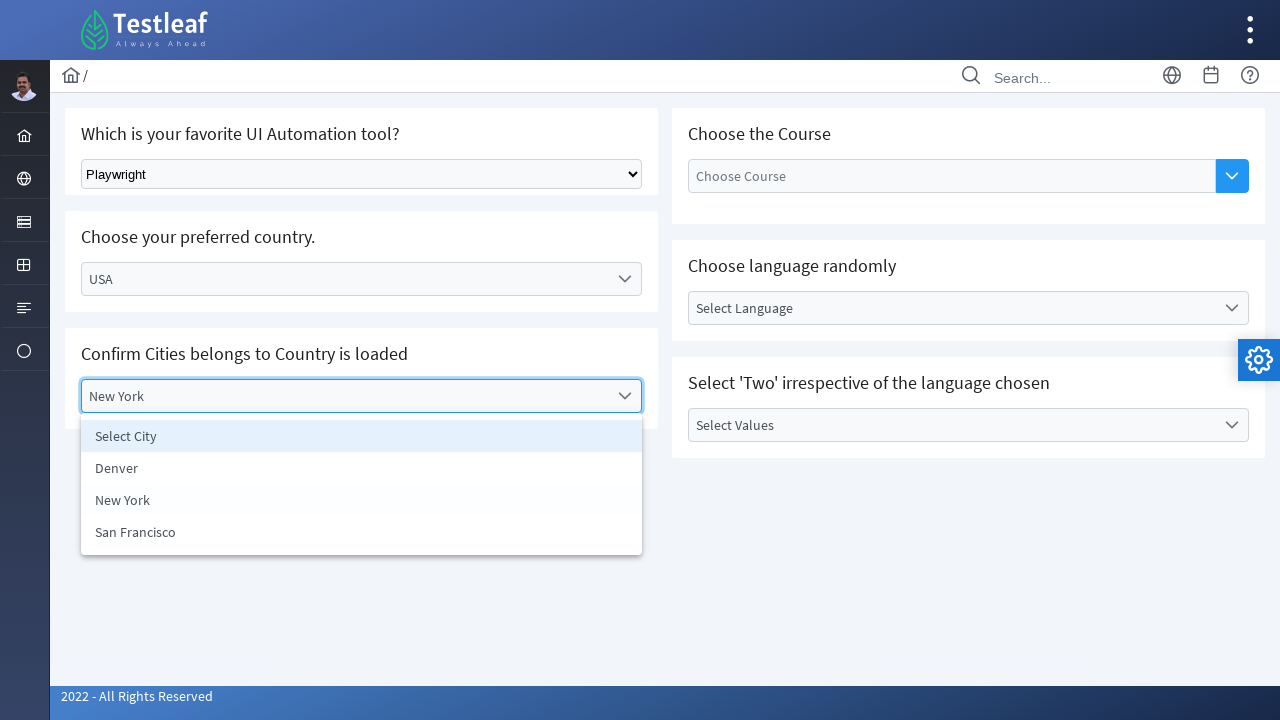

Clicked course autocomplete button to open at (1232, 176) on xpath=//button[contains(@class,'ui-autocomplete')]
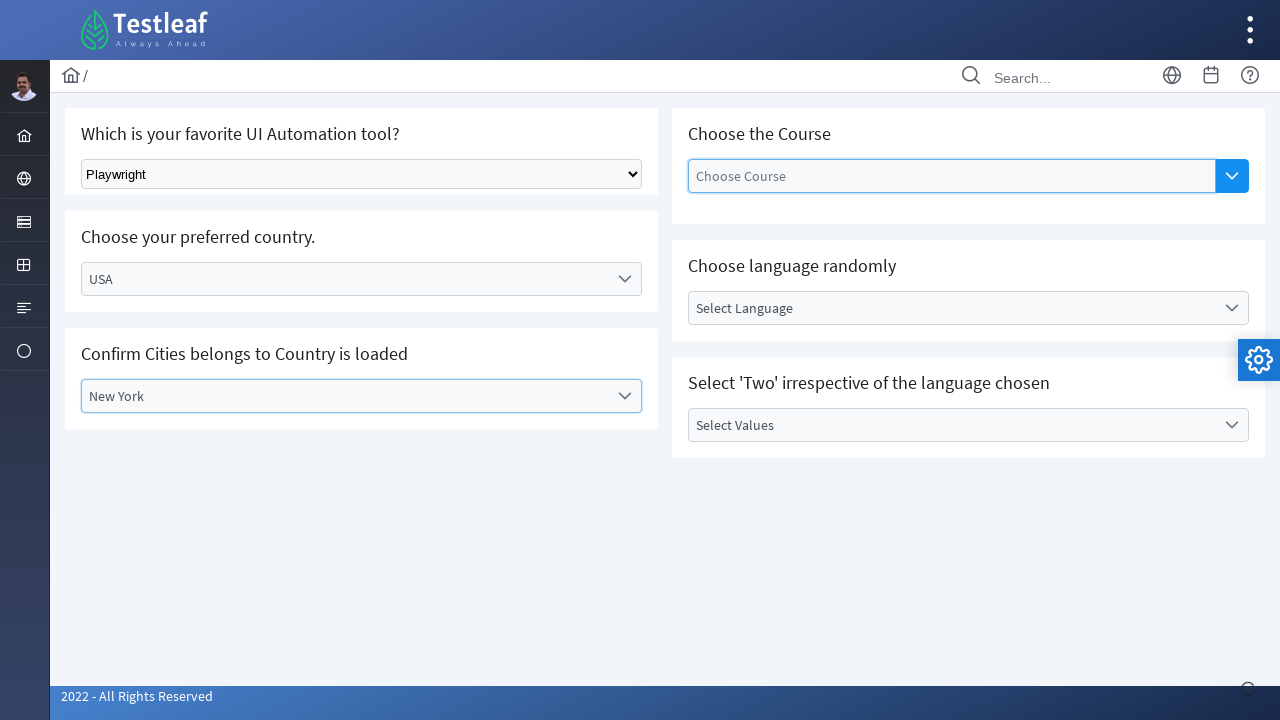

Selected course option from autocomplete dropdown at (952, 278) on (//li[contains(@class,'ui-autocomplete')])[4]
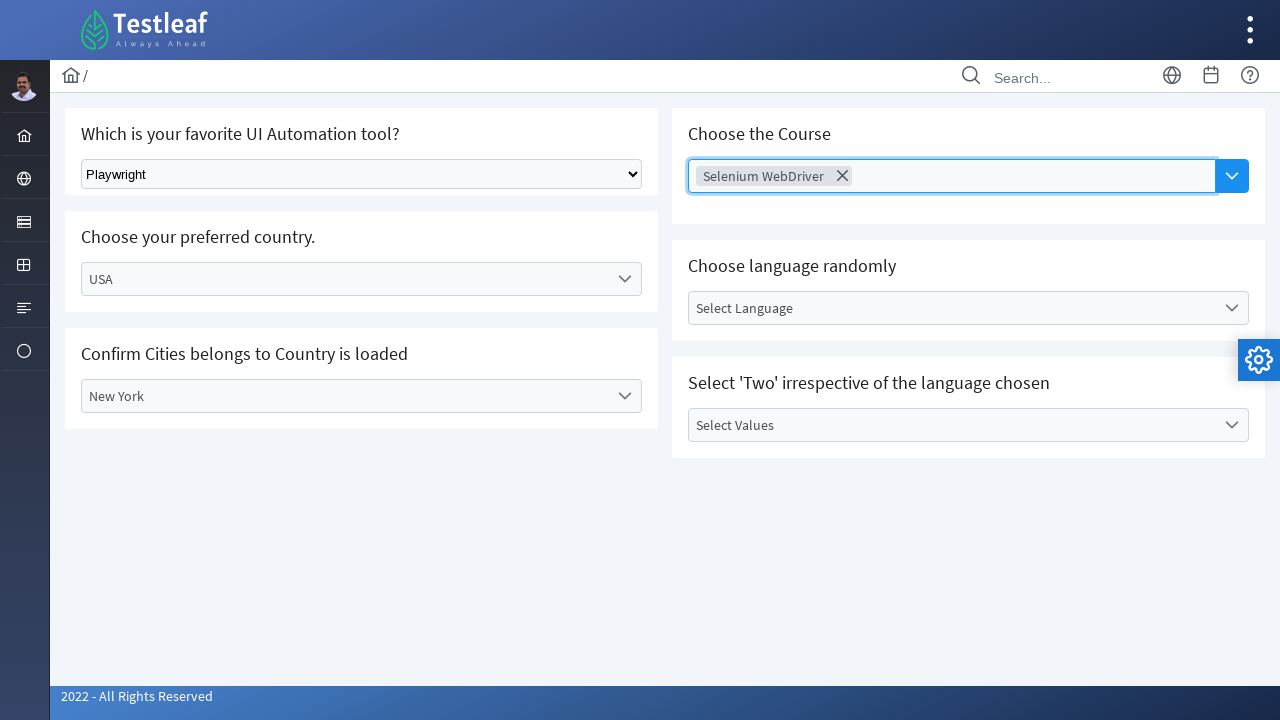

Clicked language dropdown to open at (952, 308) on (//label[contains(@class,'ui-selectonemenu')])[3]
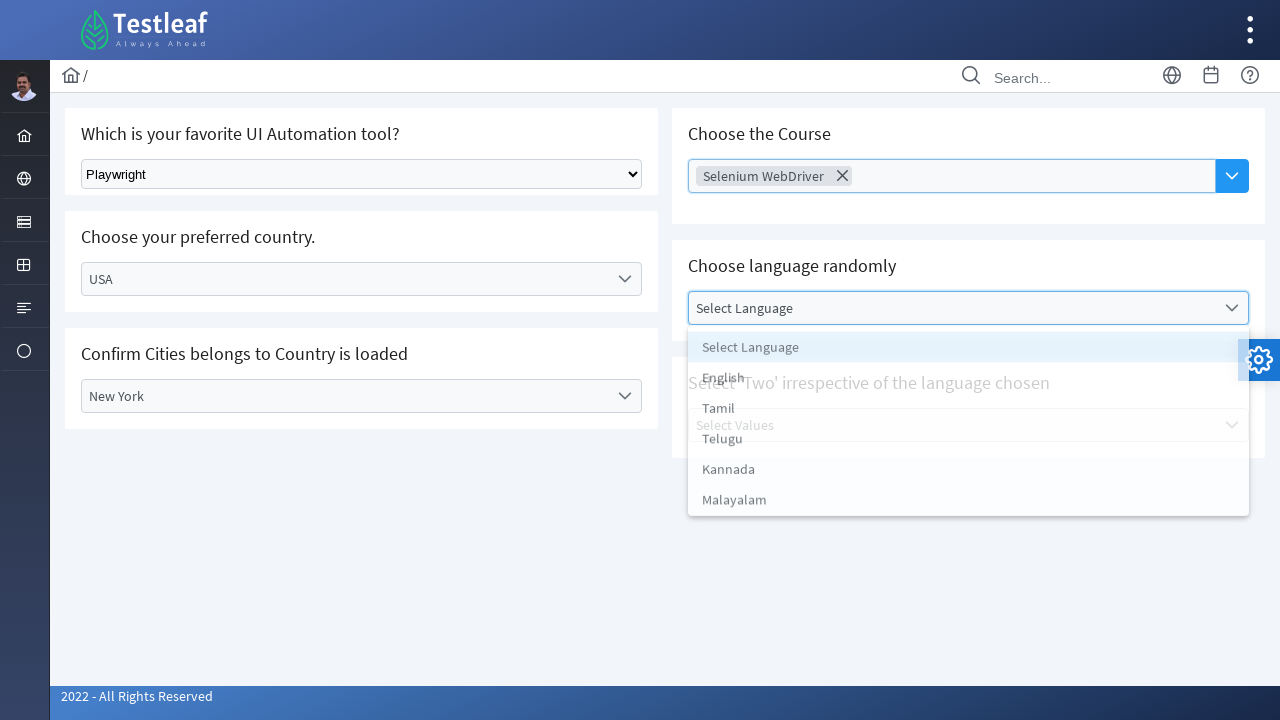

Selected language option from dropdown at (968, 476) on (//li[contains(@class,'ui-selectonemenu-item')])[10]
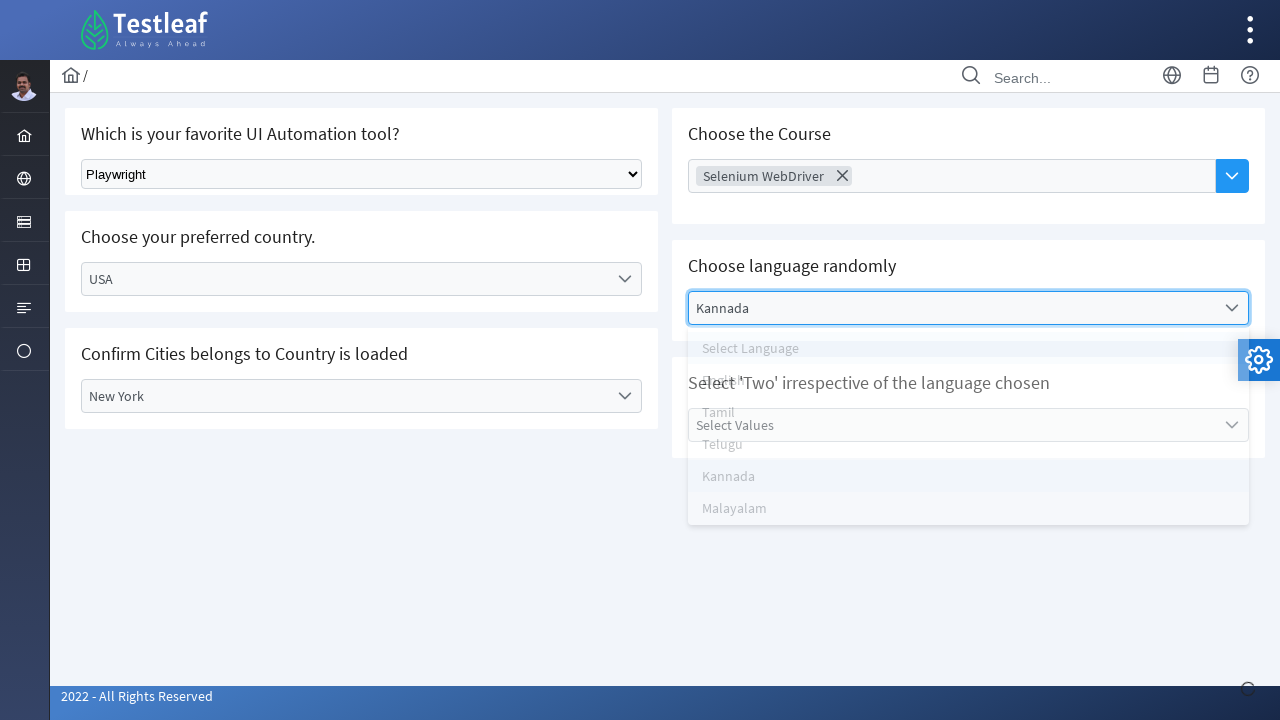

Waited 3 seconds before final selection
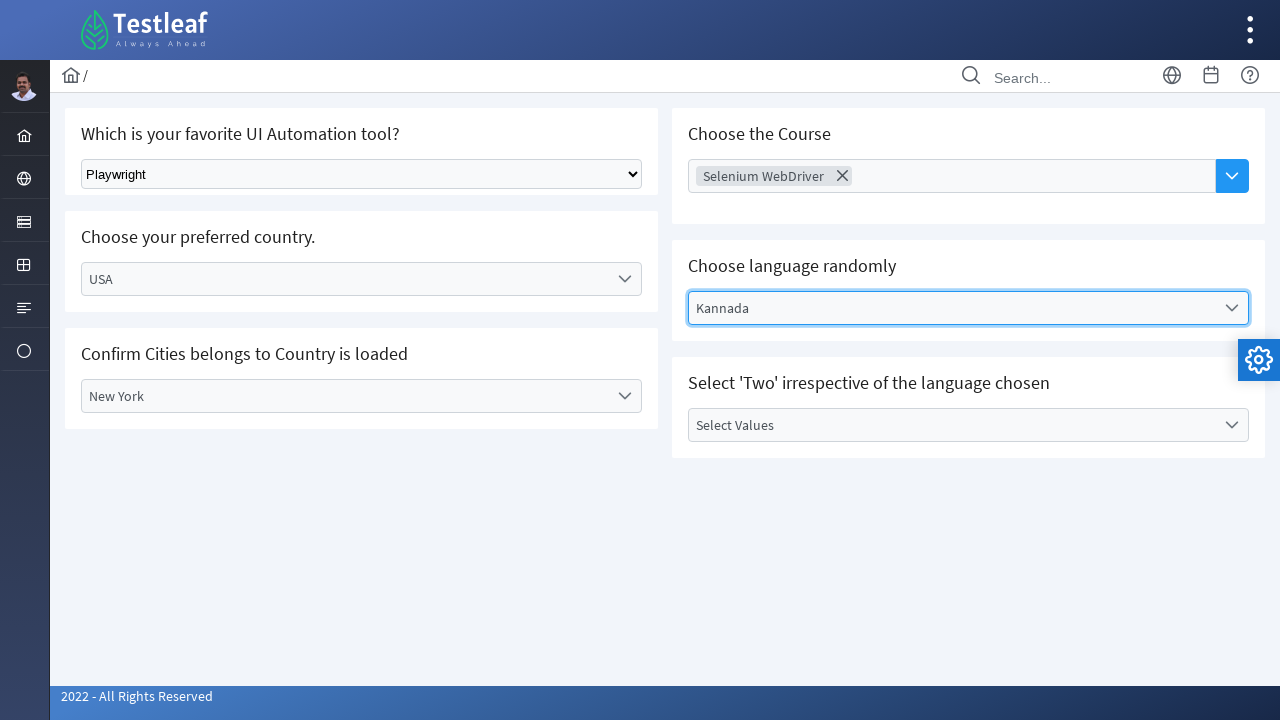

Clicked final dropdown to open at (952, 425) on (//label[contains(@class,'ui-selectonemenu')])[4]
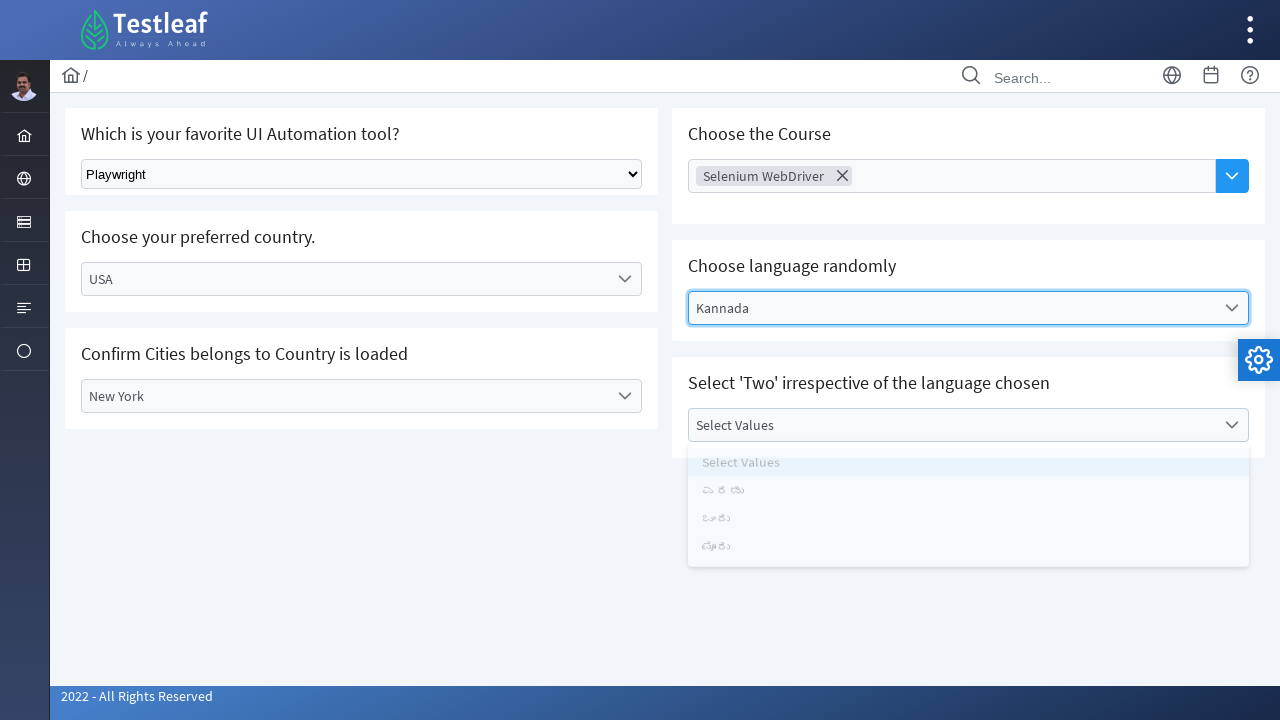

Selected 'Two' option from final dropdown at (968, 529) on (//li[contains(@class,'ui-selectonemenu')])[19]
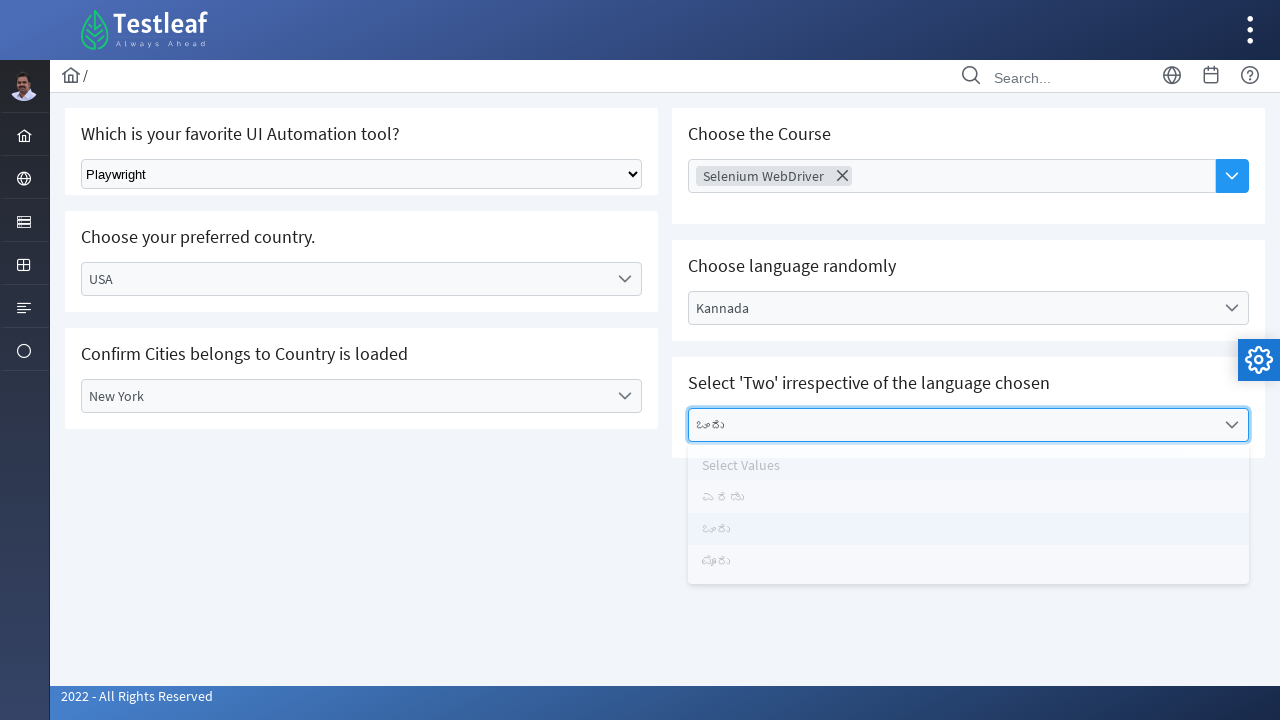

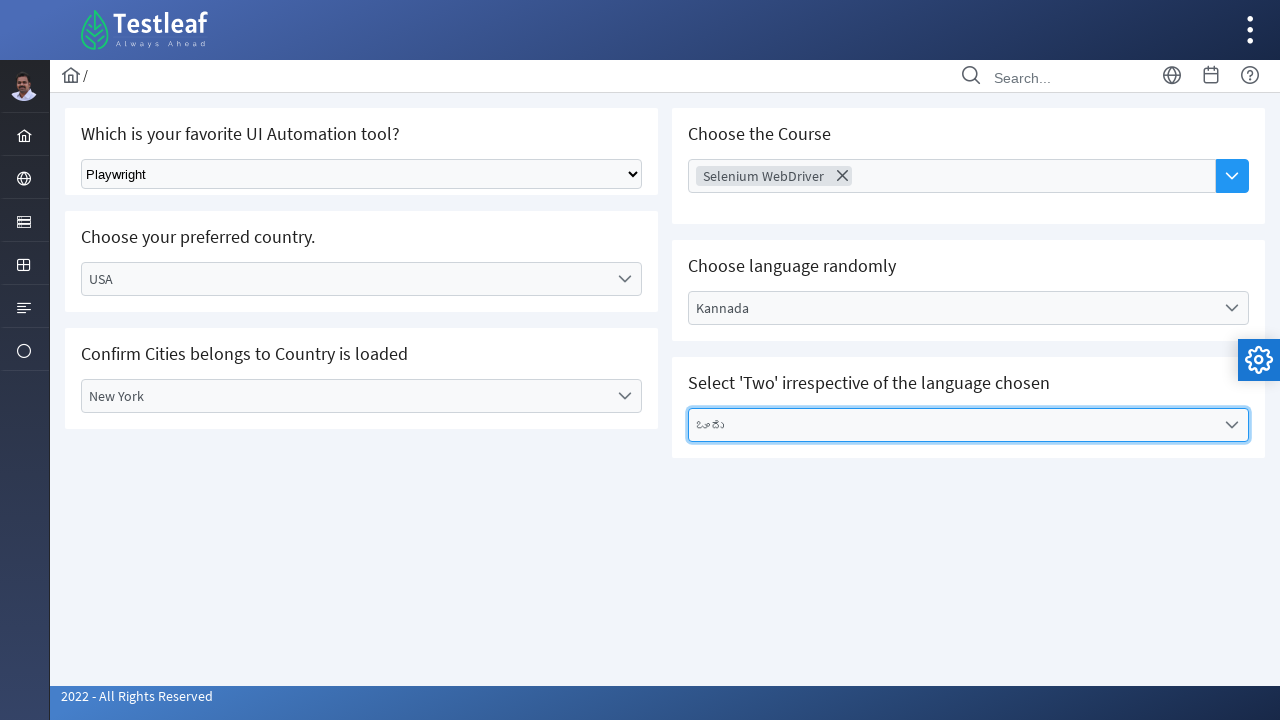